Tests the disappearing elements page by refreshing until 5 navigation elements are displayed.

Starting URL: https://the-internet.herokuapp.com/

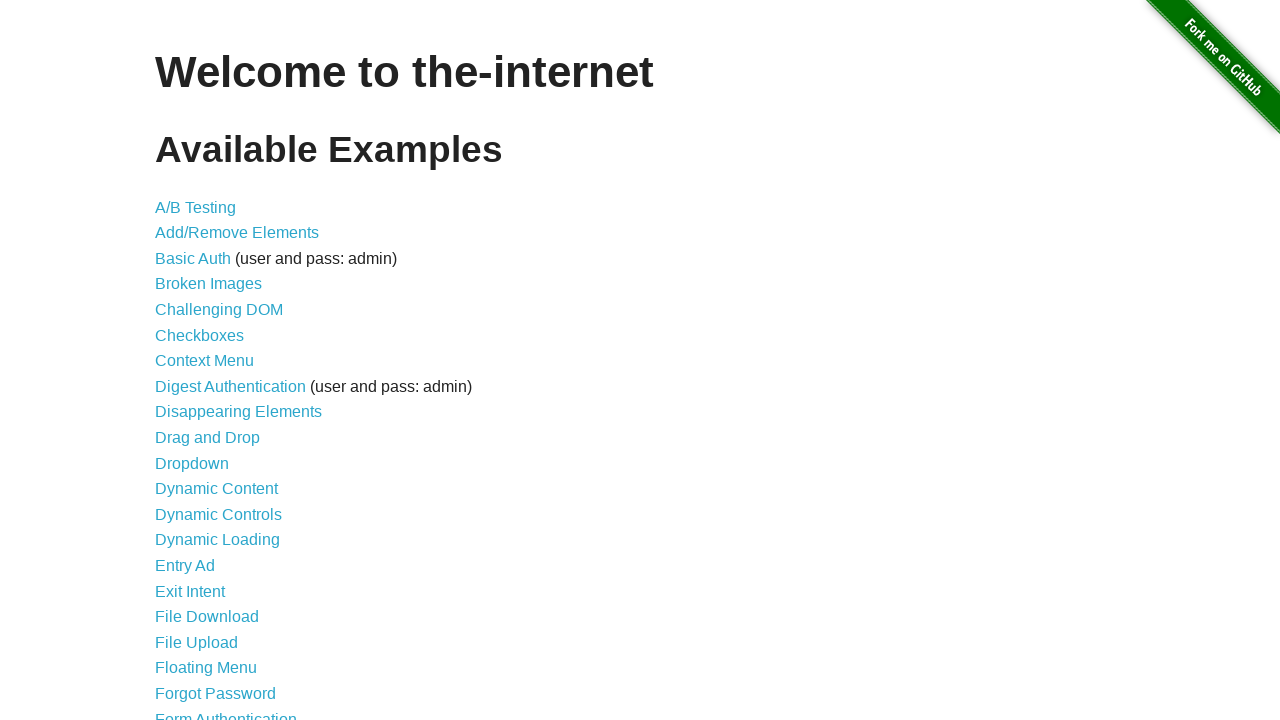

Clicked on Disappearing Elements link at (238, 412) on a[href='/disappearing_elements']
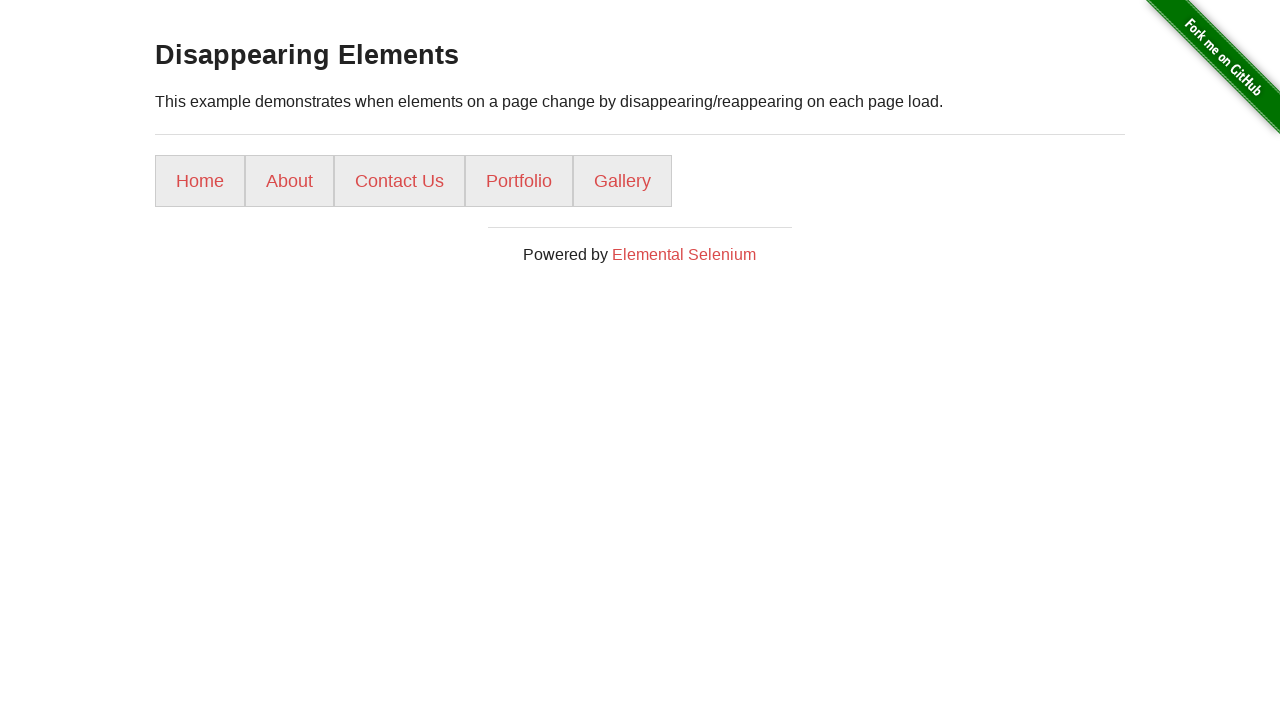

Located all navigation elements (attempt 1)
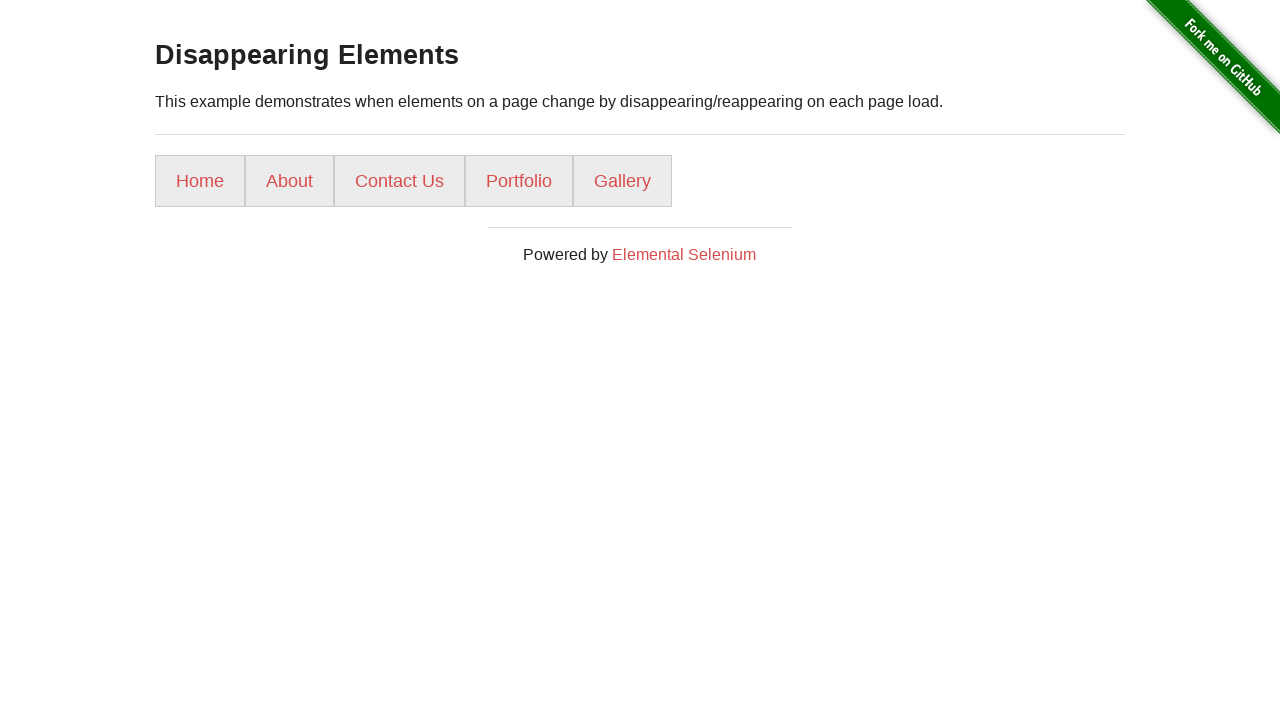

Found all 5 navigation elements - test passed
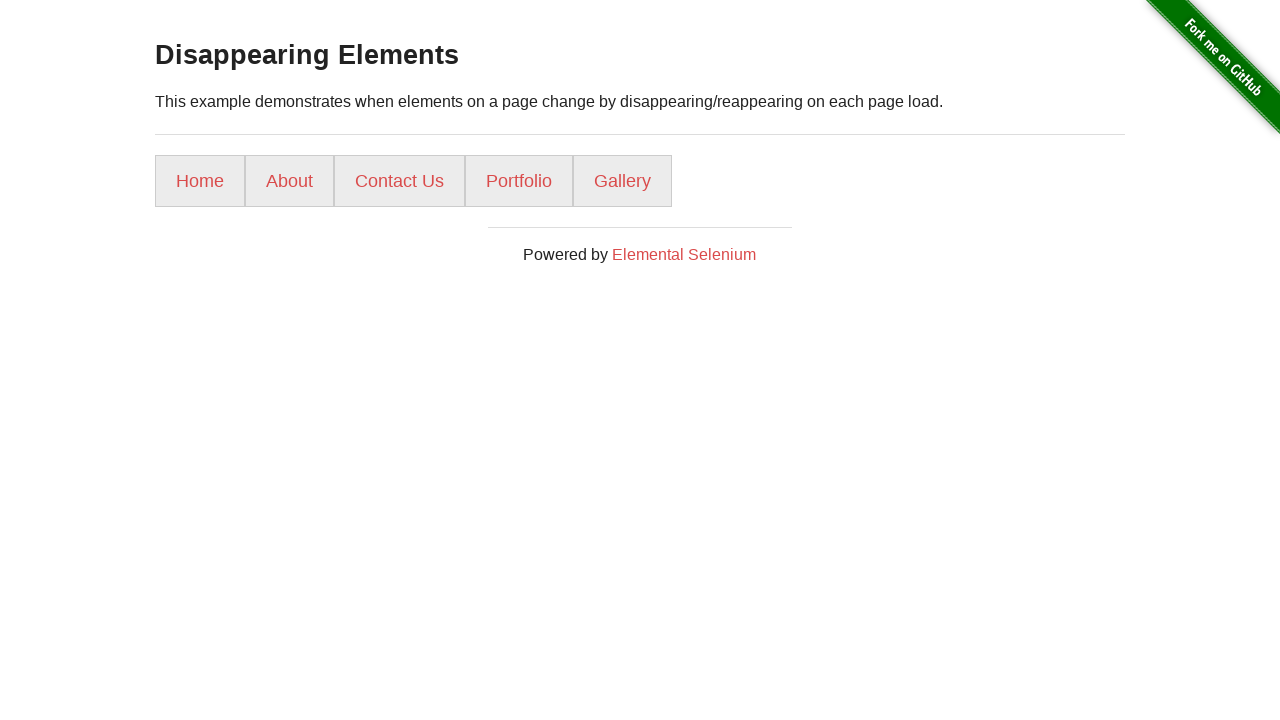

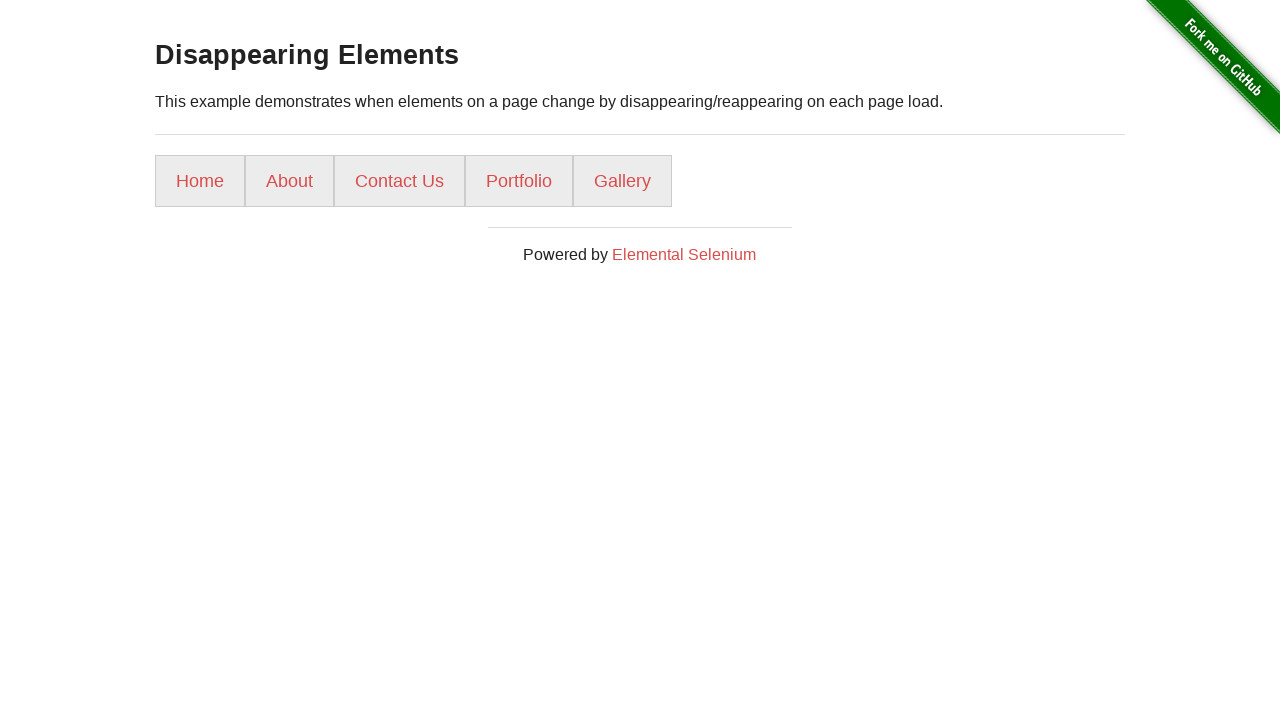